Tests right-click context menu functionality by performing a context click on a button element to trigger the jQuery context menu

Starting URL: http://swisnl.github.io/jQuery-contextMenu/demo.html

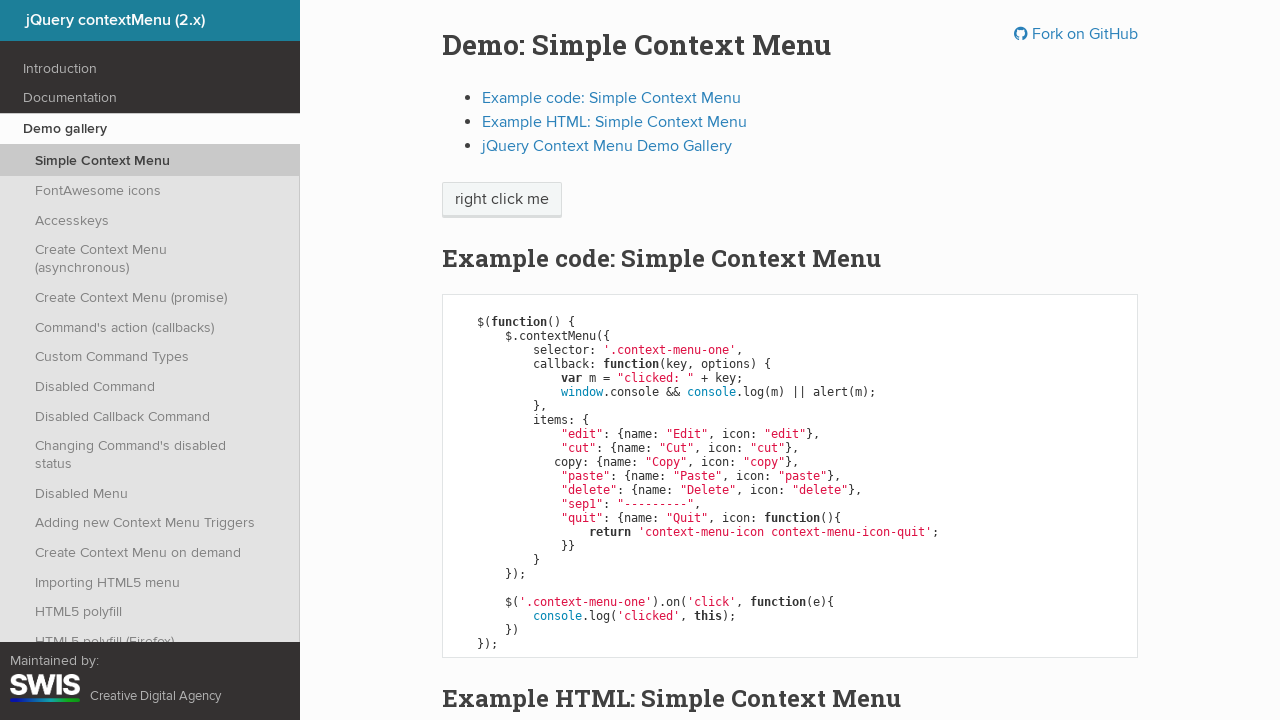

Located the context menu button element
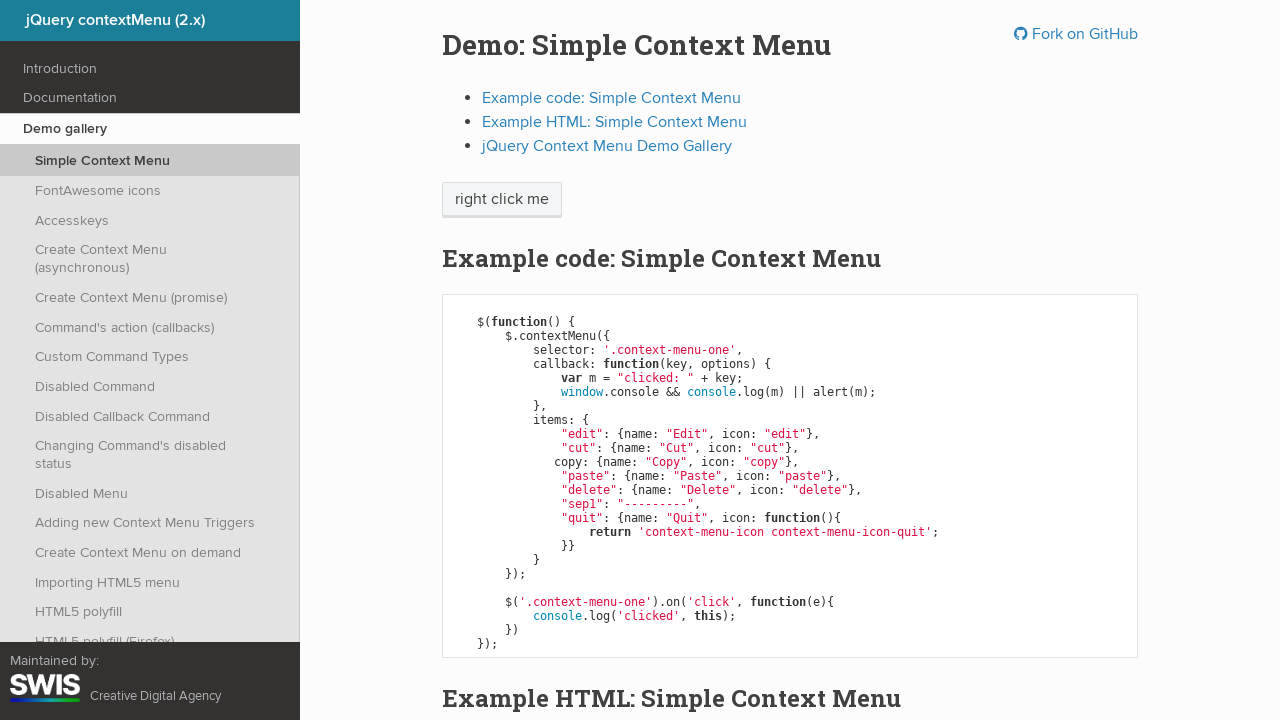

Performed right-click context click on the button to trigger jQuery context menu at (502, 200) on span.context-menu-one.btn.btn-neutral
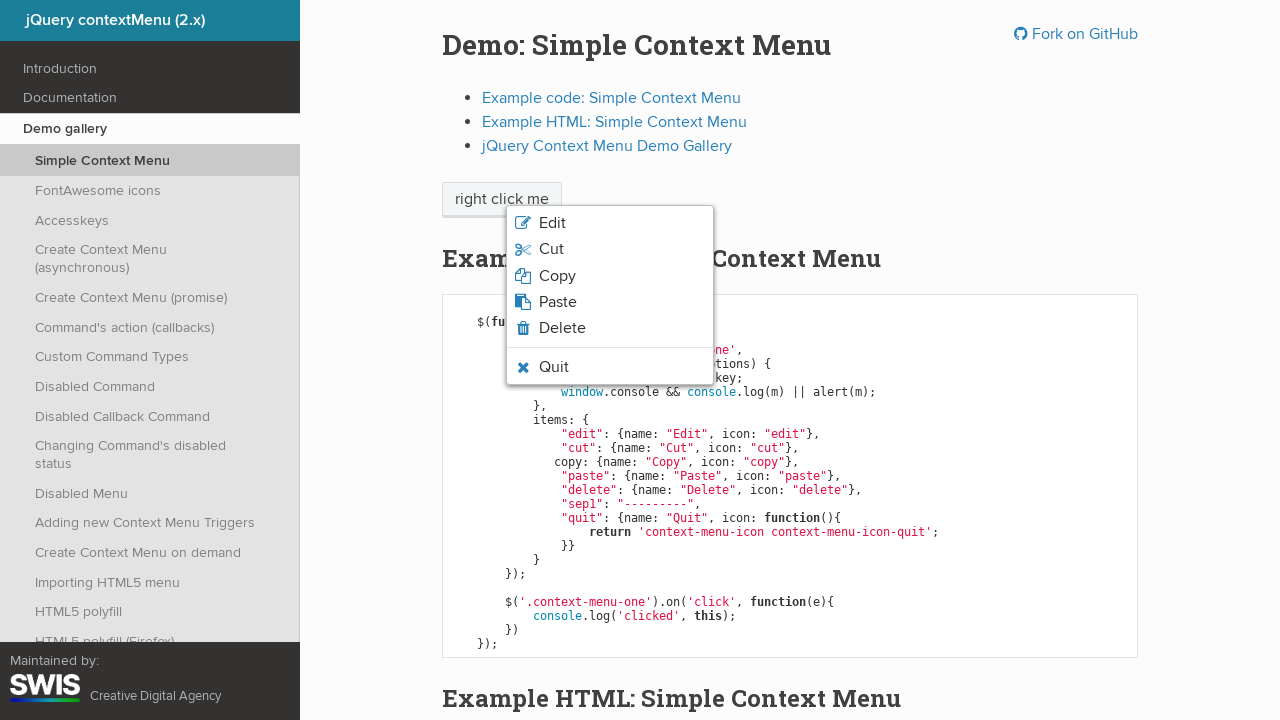

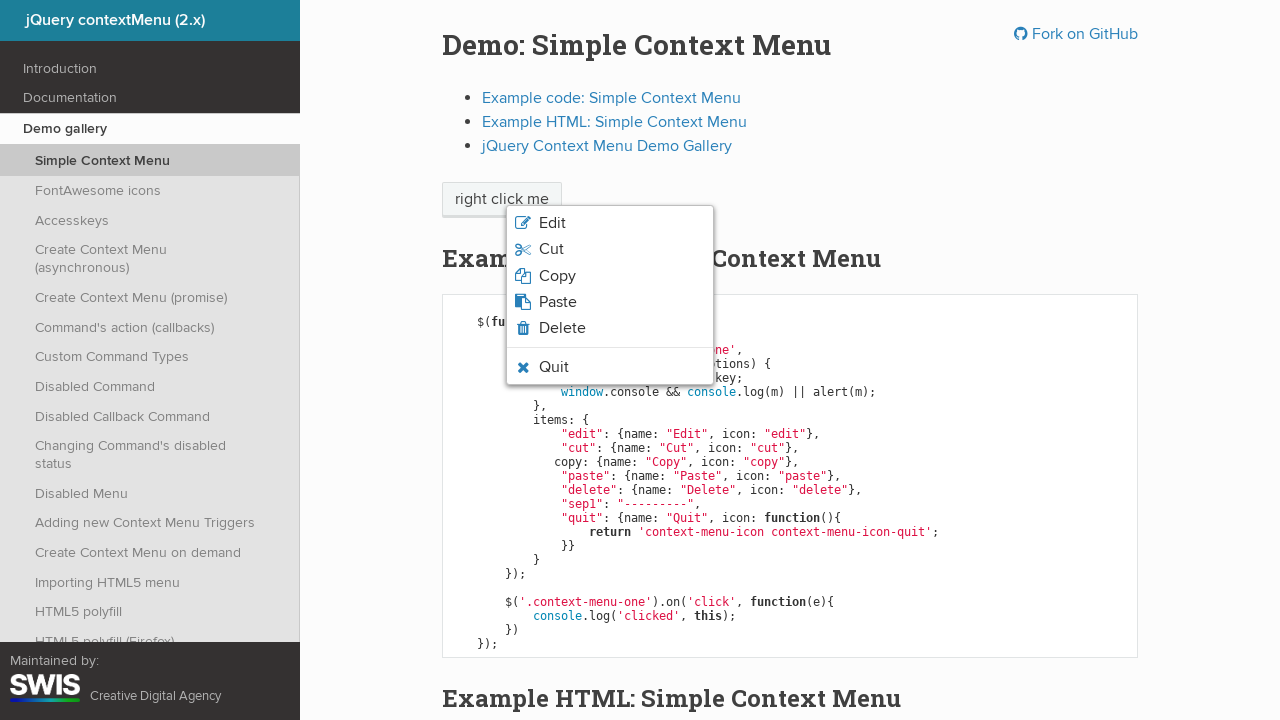